Tests file upload functionality by uploading a file and verifying the success message is displayed

Starting URL: https://the-internet.herokuapp.com/upload

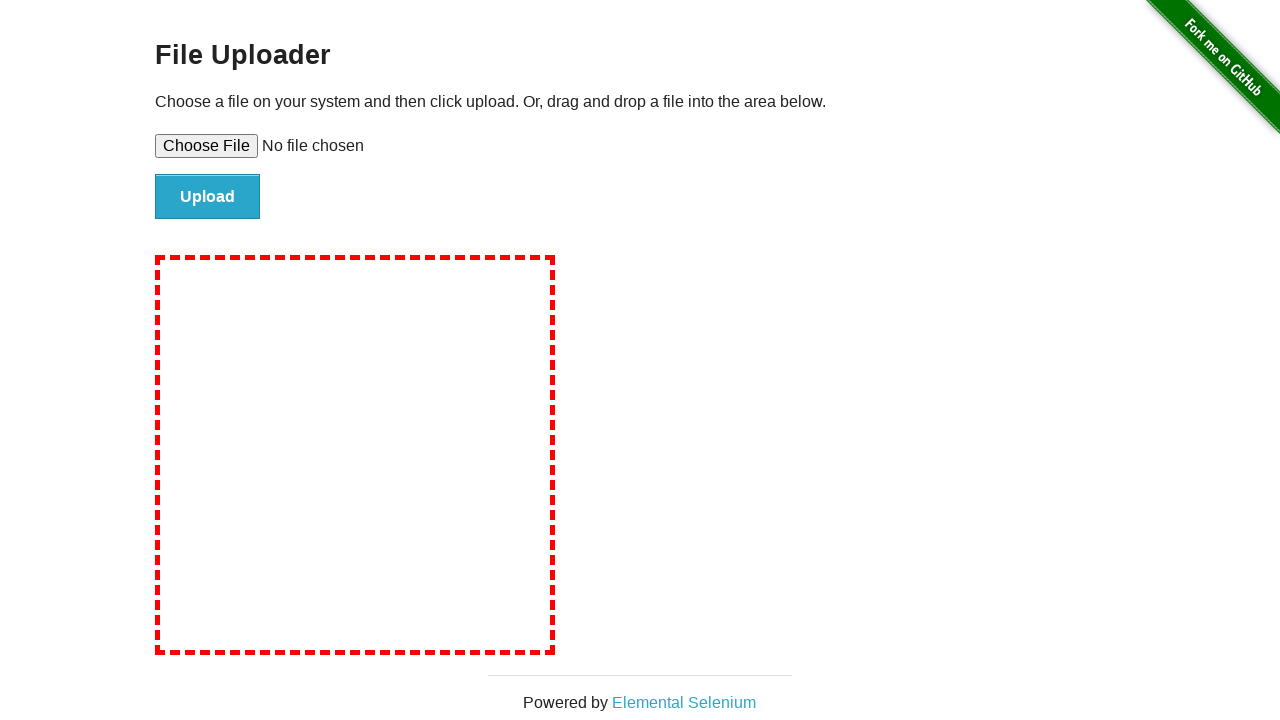

Created temporary test file for upload
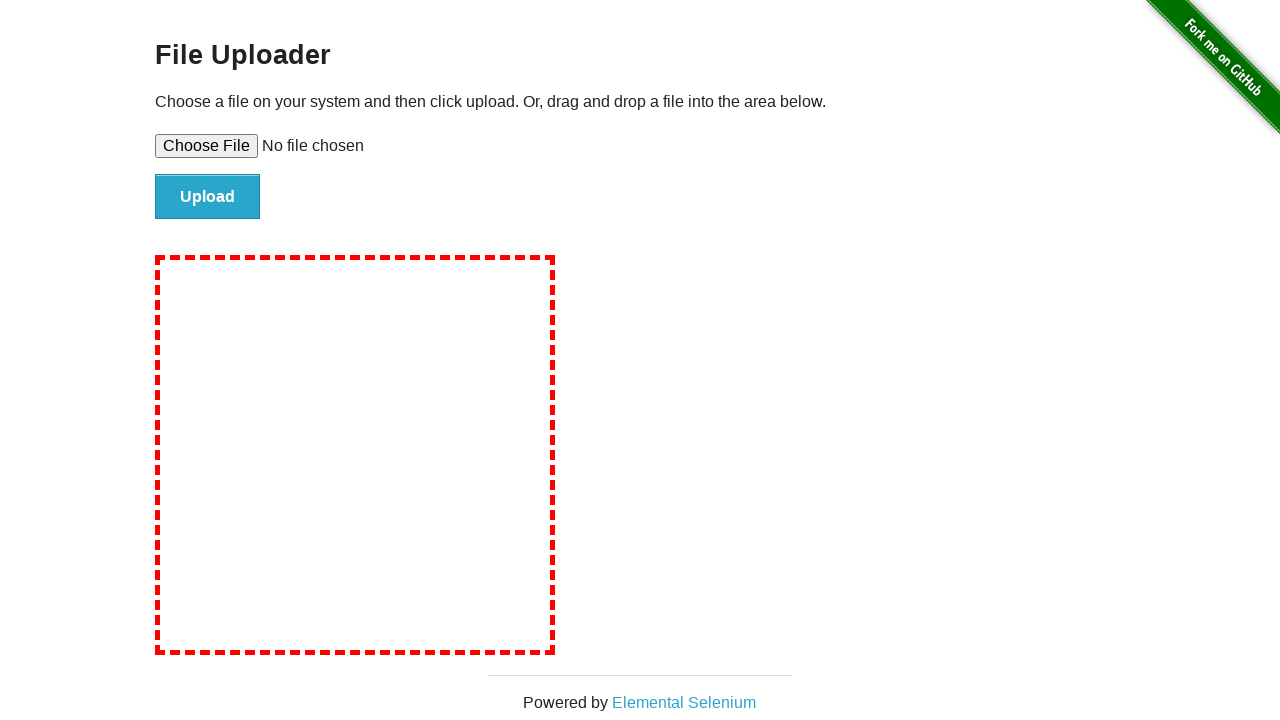

Selected test file in upload input field
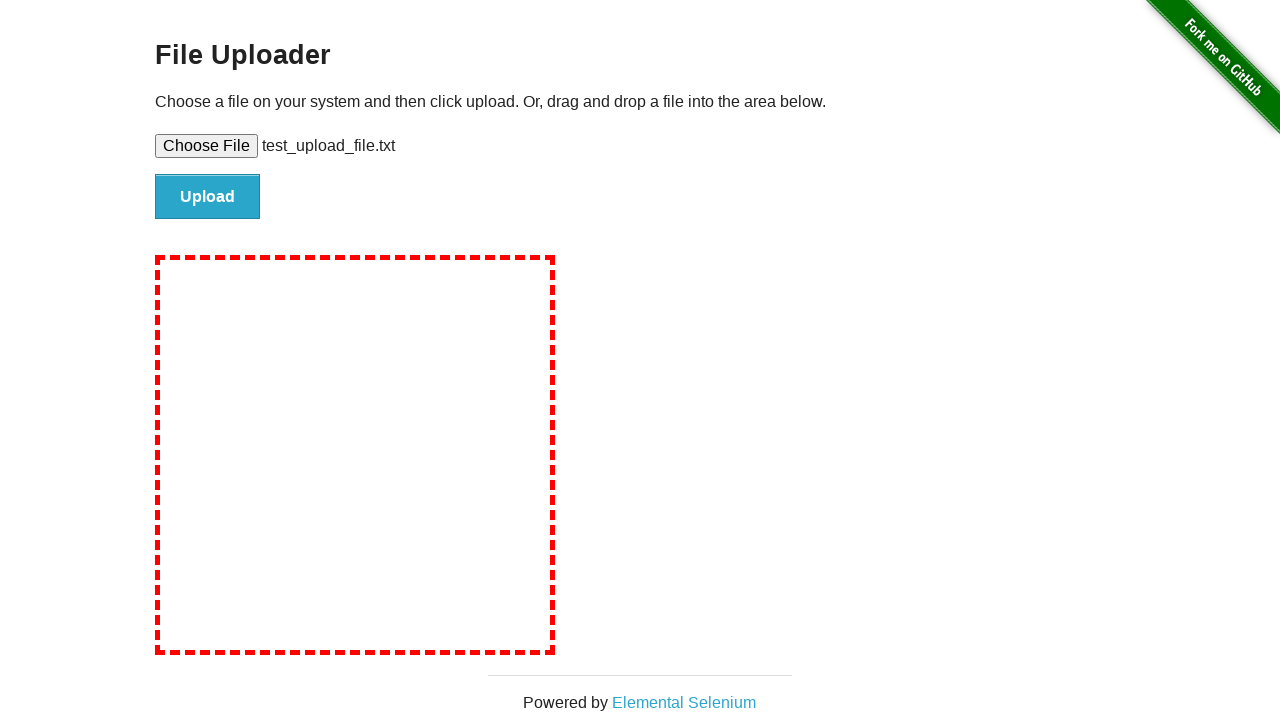

Clicked file submit button at (208, 197) on #file-submit
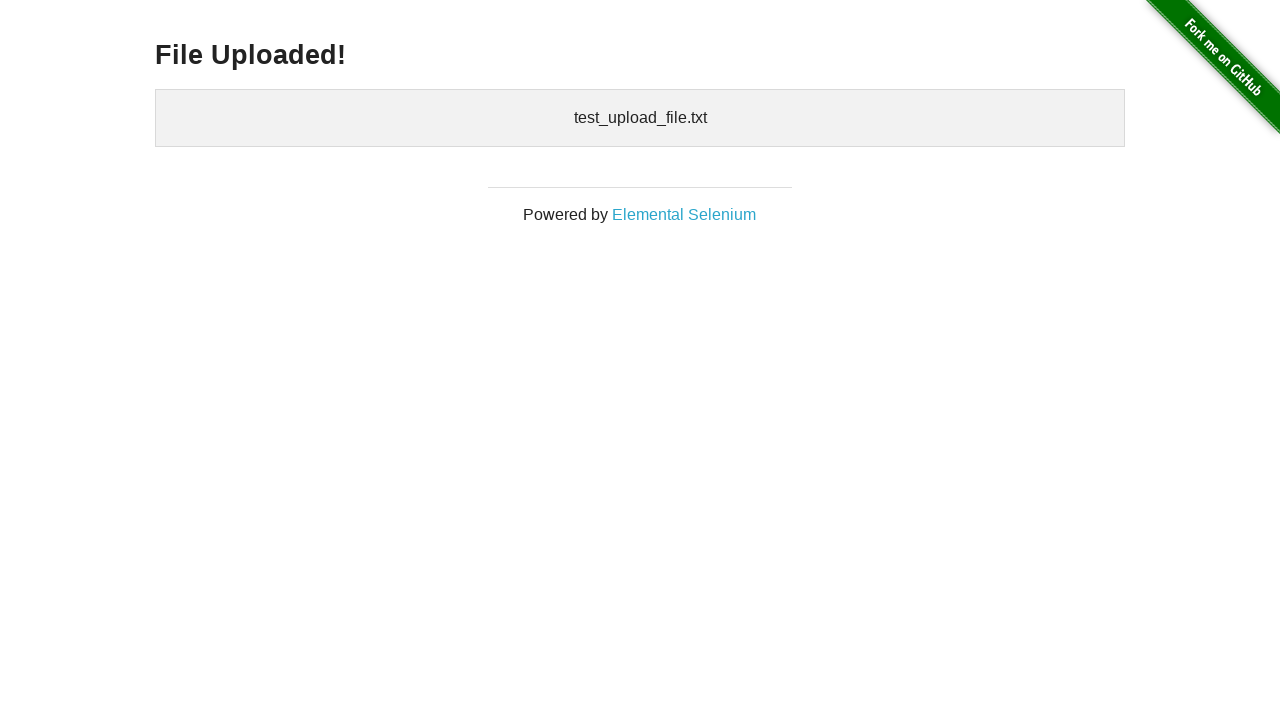

File upload success message displayed
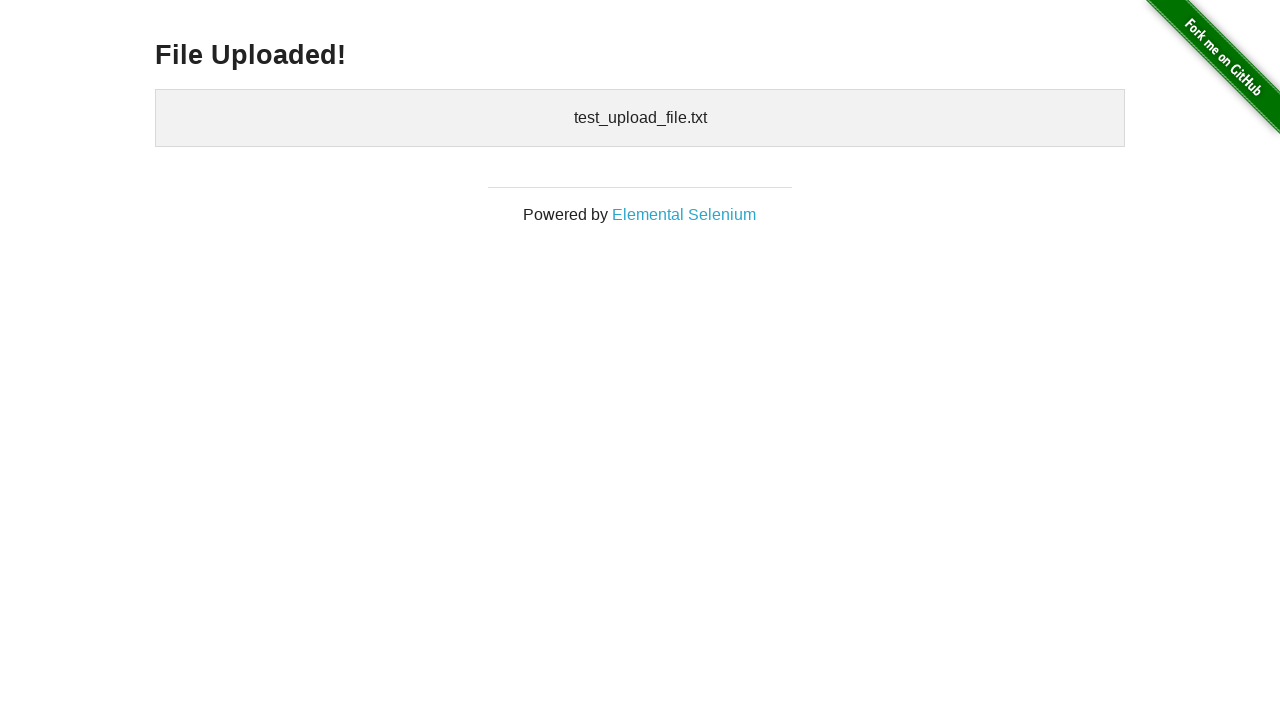

Cleaned up temporary test file
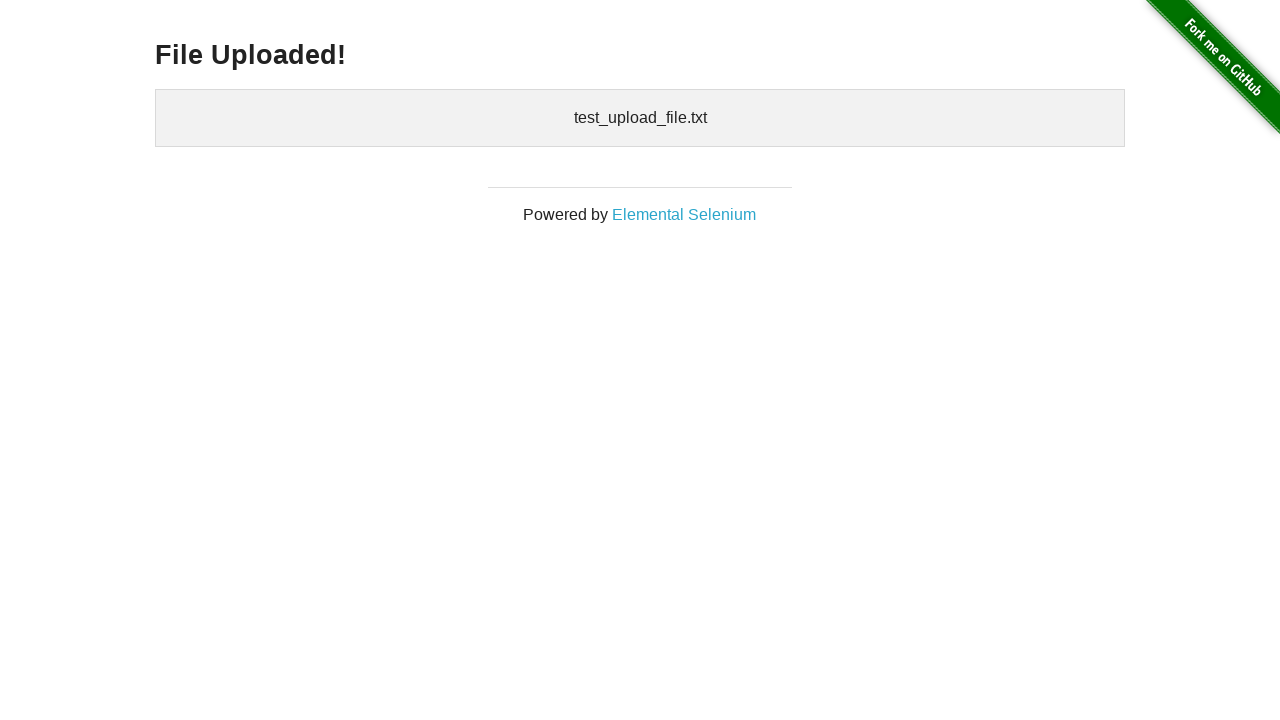

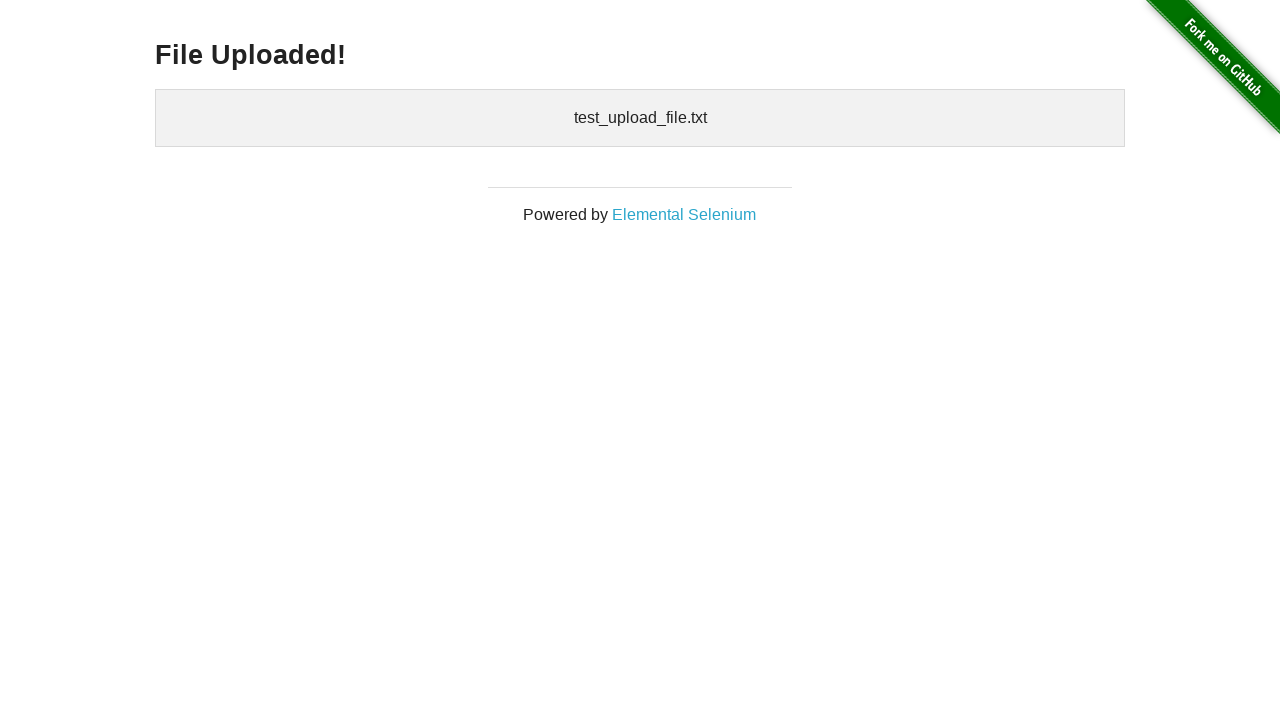